Tests drag and drop functionality on the jQuery UI droppable demo page by dragging an element from one location and dropping it onto a target element within an iframe

Starting URL: https://jqueryui.com/droppable/

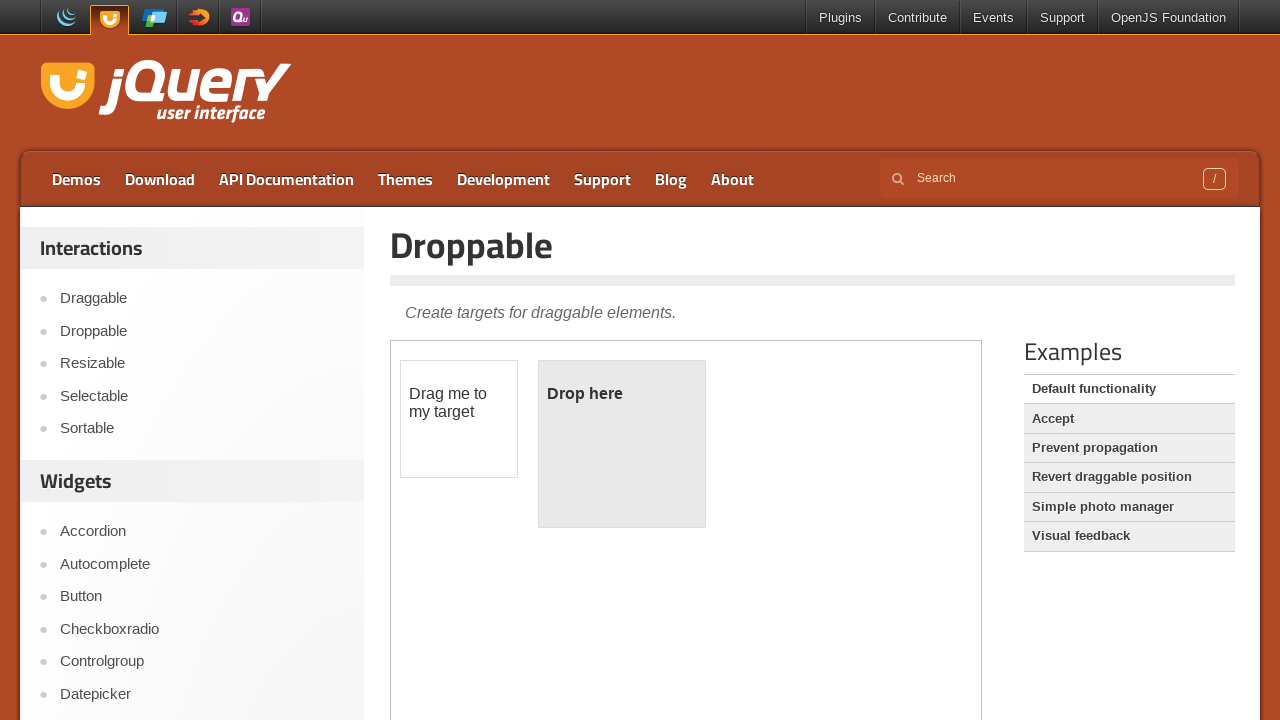

Located demo iframe containing draggable and droppable elements
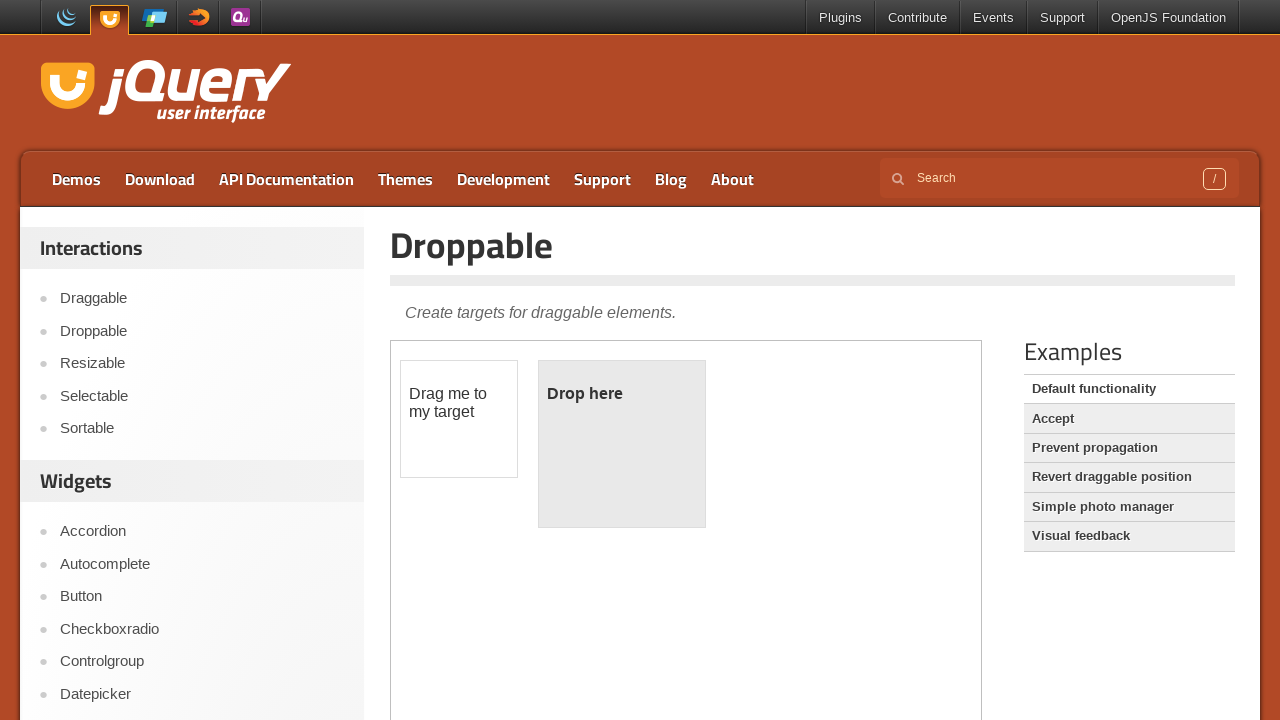

Located draggable element with id 'draggable'
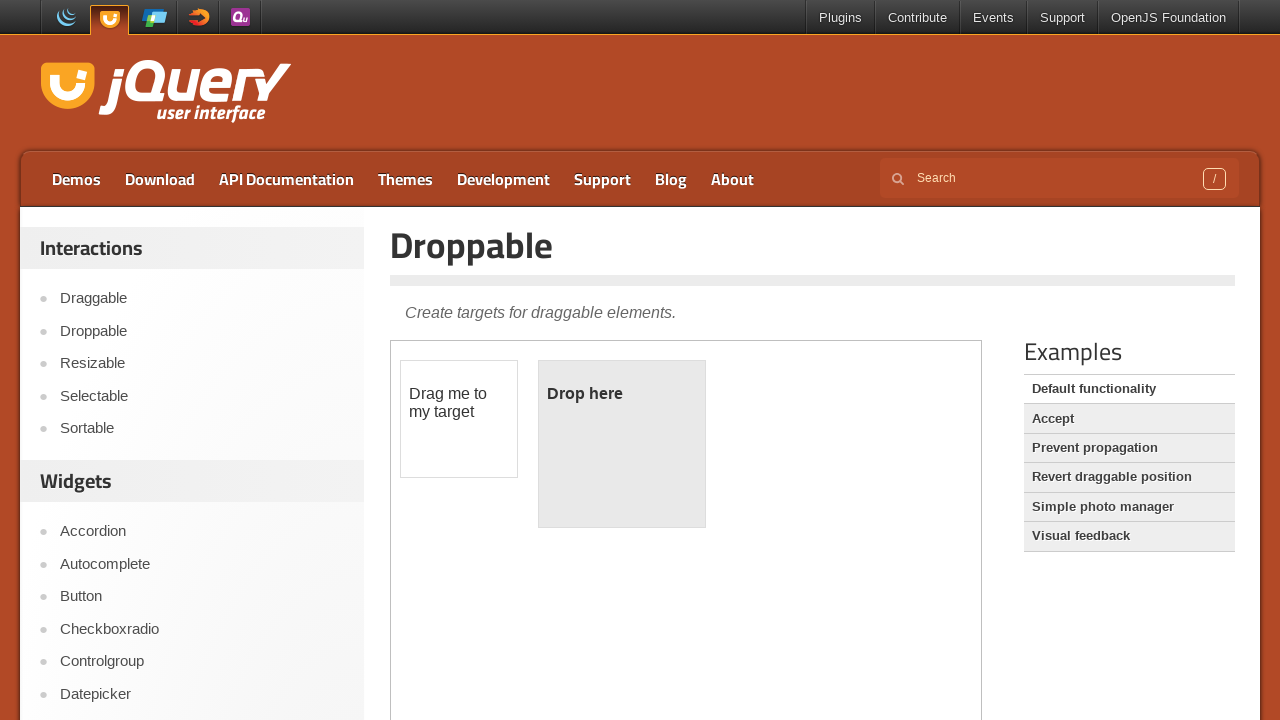

Located droppable target element with id 'droppable'
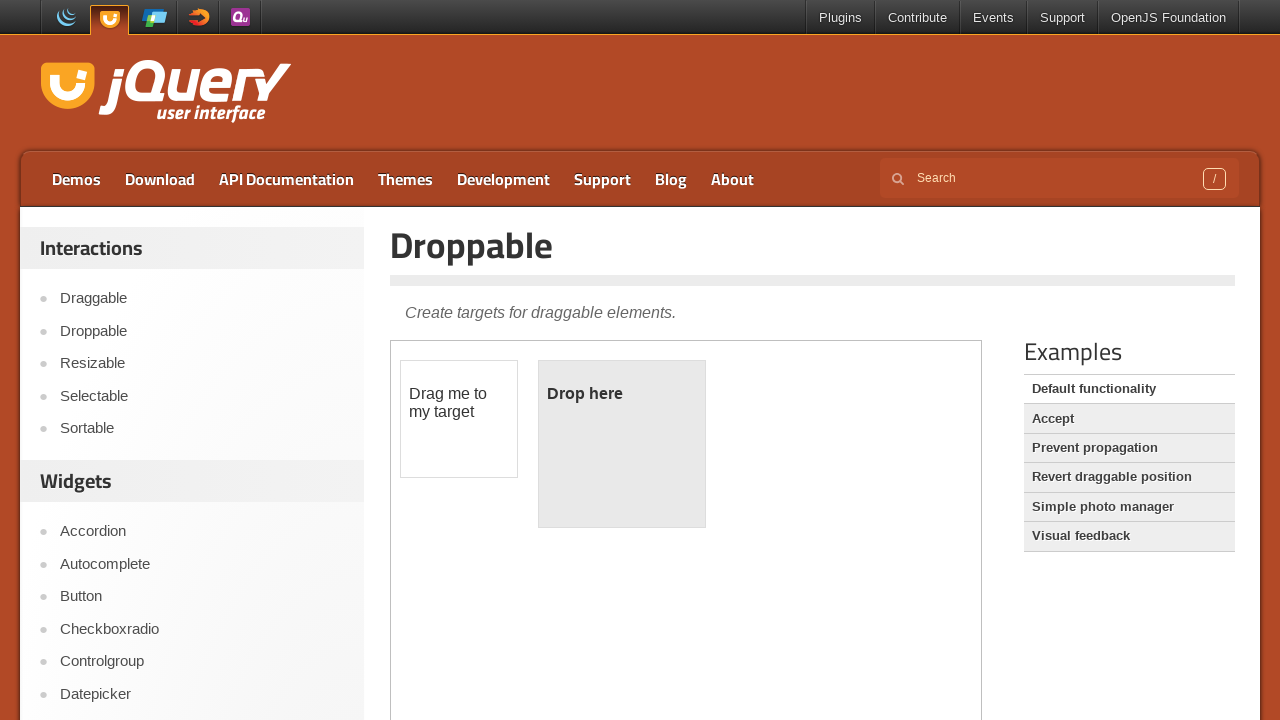

Performed drag and drop action from draggable element to droppable target at (622, 444)
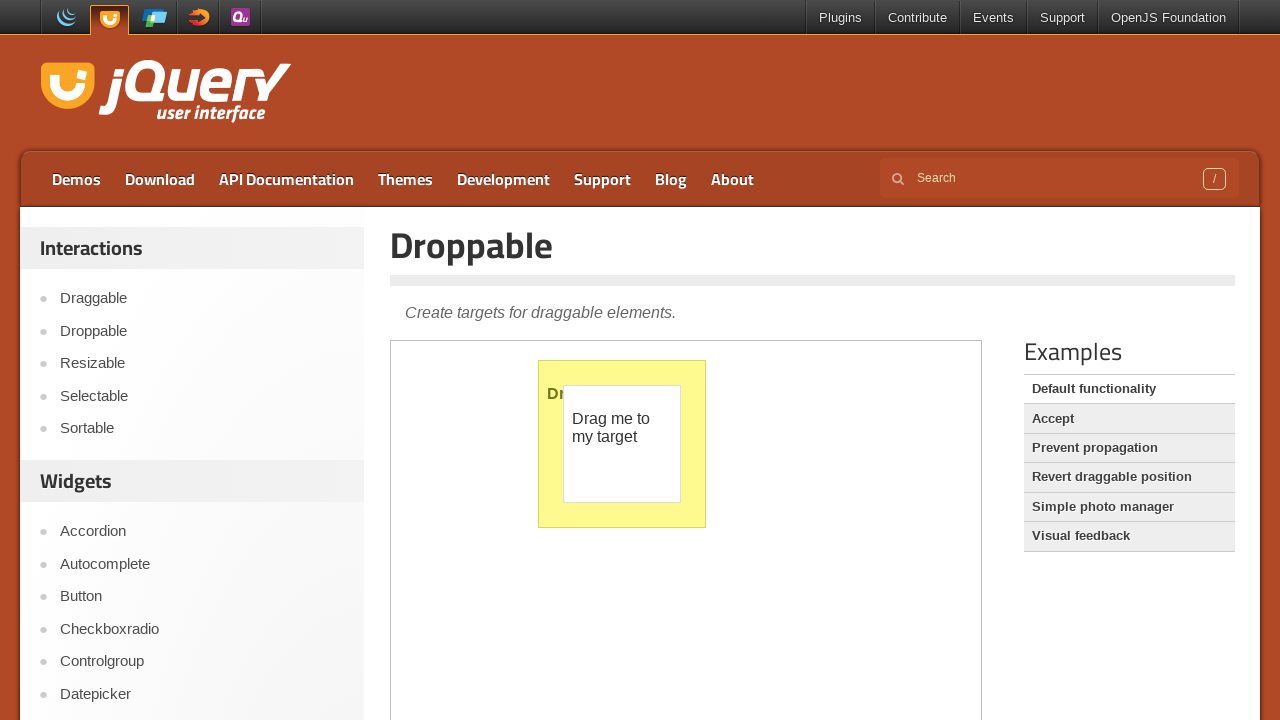

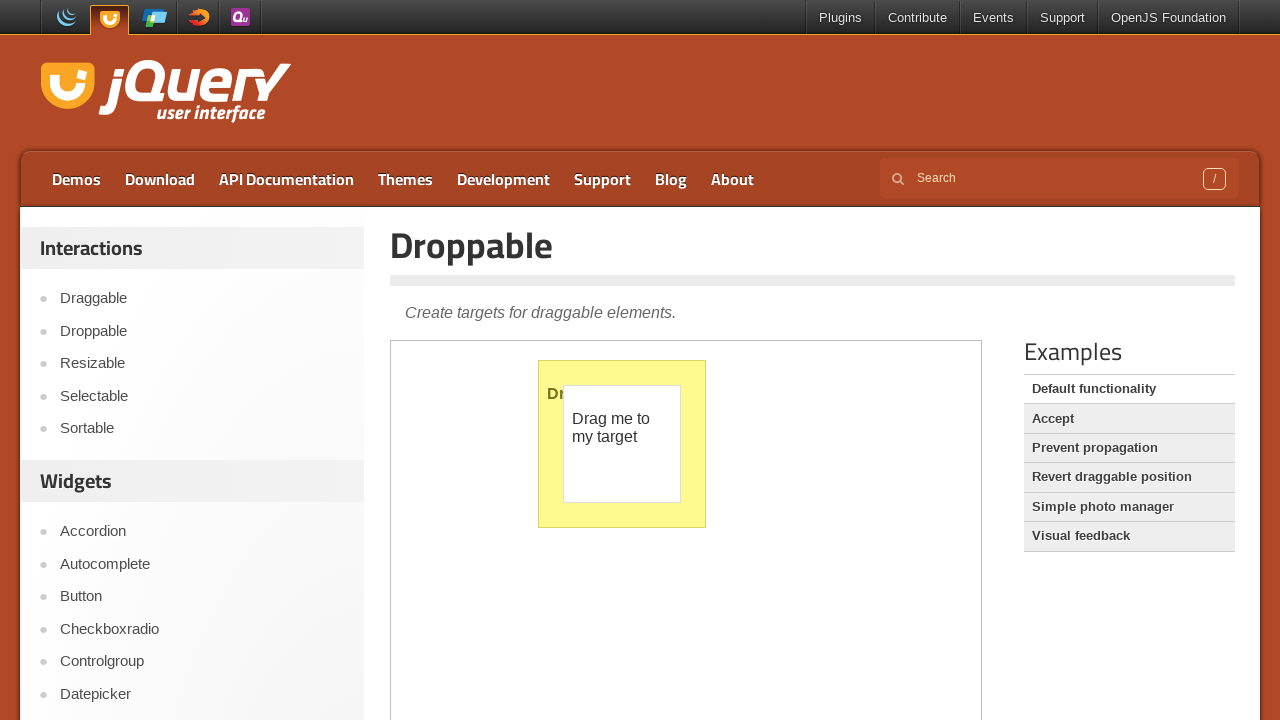